Tests login form validation with only username by filling both fields, clearing the password field, clicking login, and verifying the "Password is required" error message appears

Starting URL: https://www.saucedemo.com/

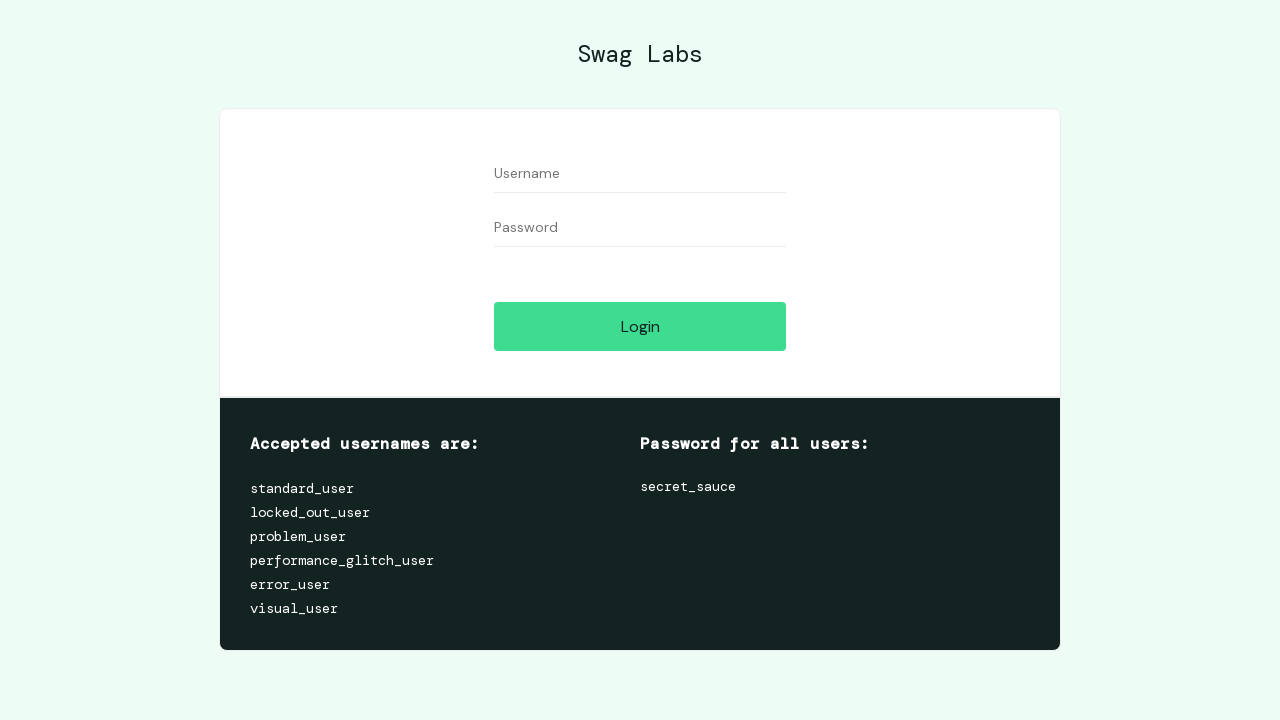

Filled username field with 'standard_user' on input[data-test='username']
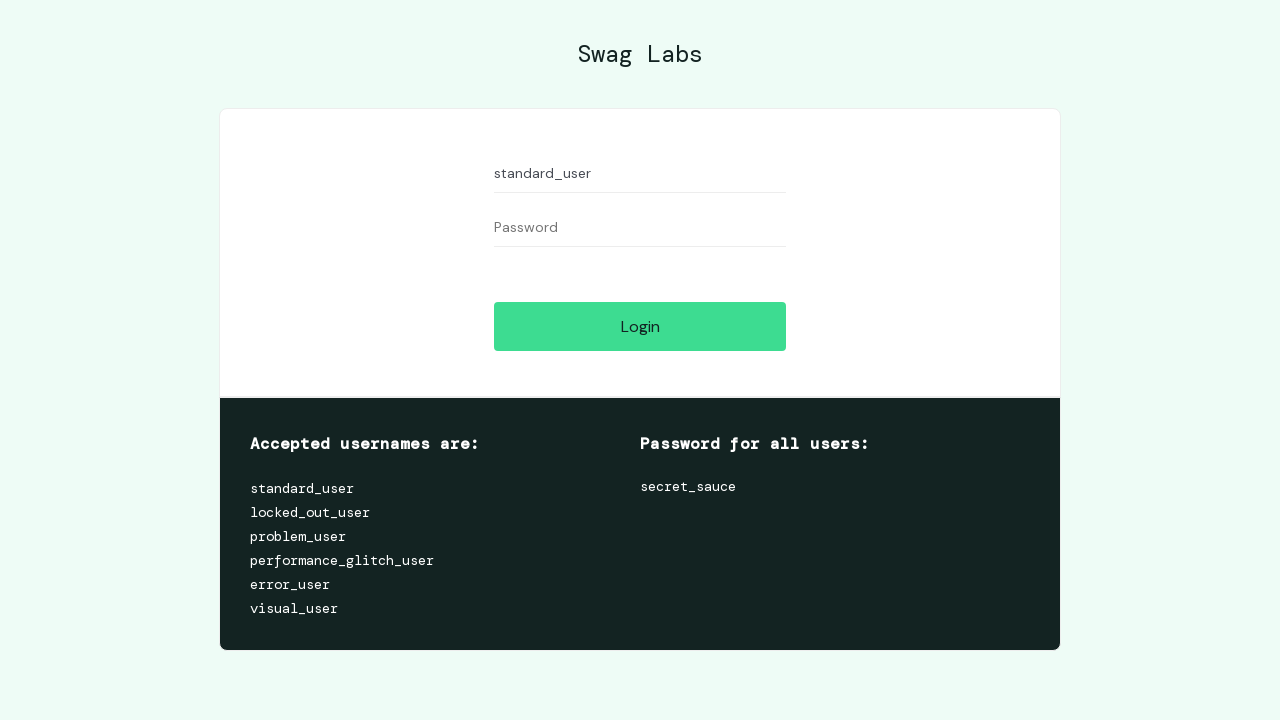

Filled password field with 'somepassword789' on input[data-test='password']
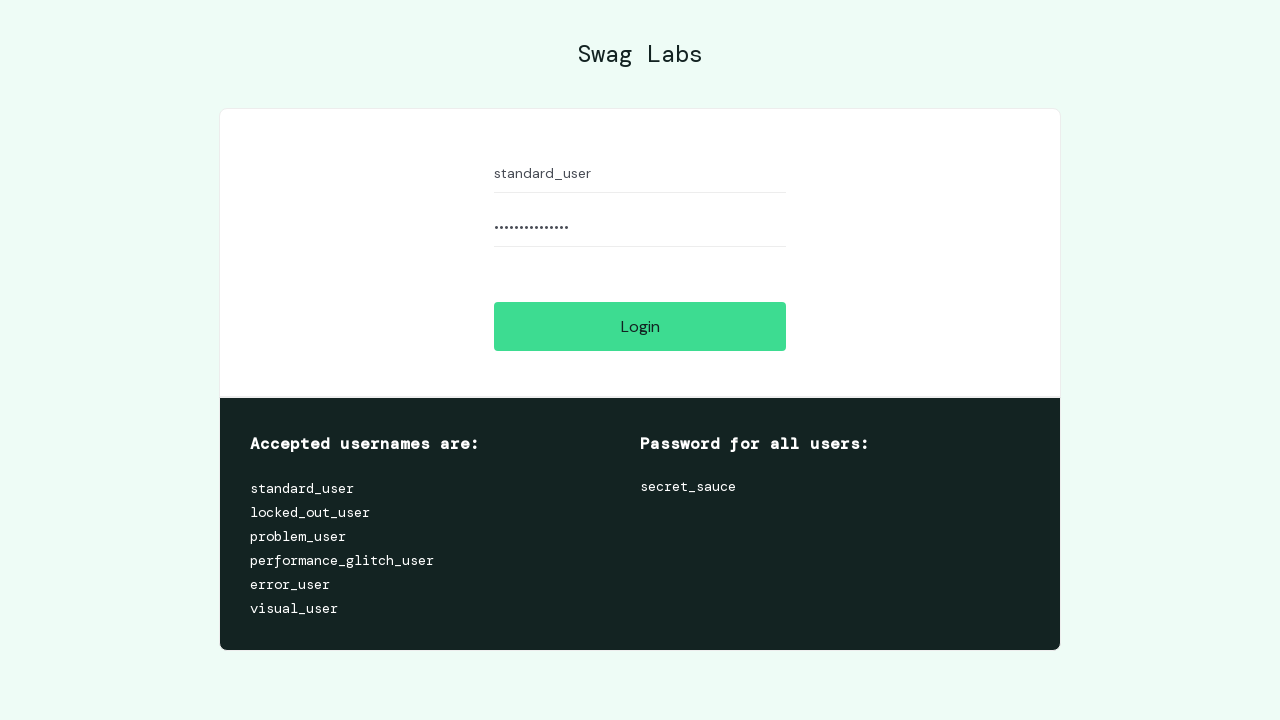

Cleared the password field on input[data-test='password']
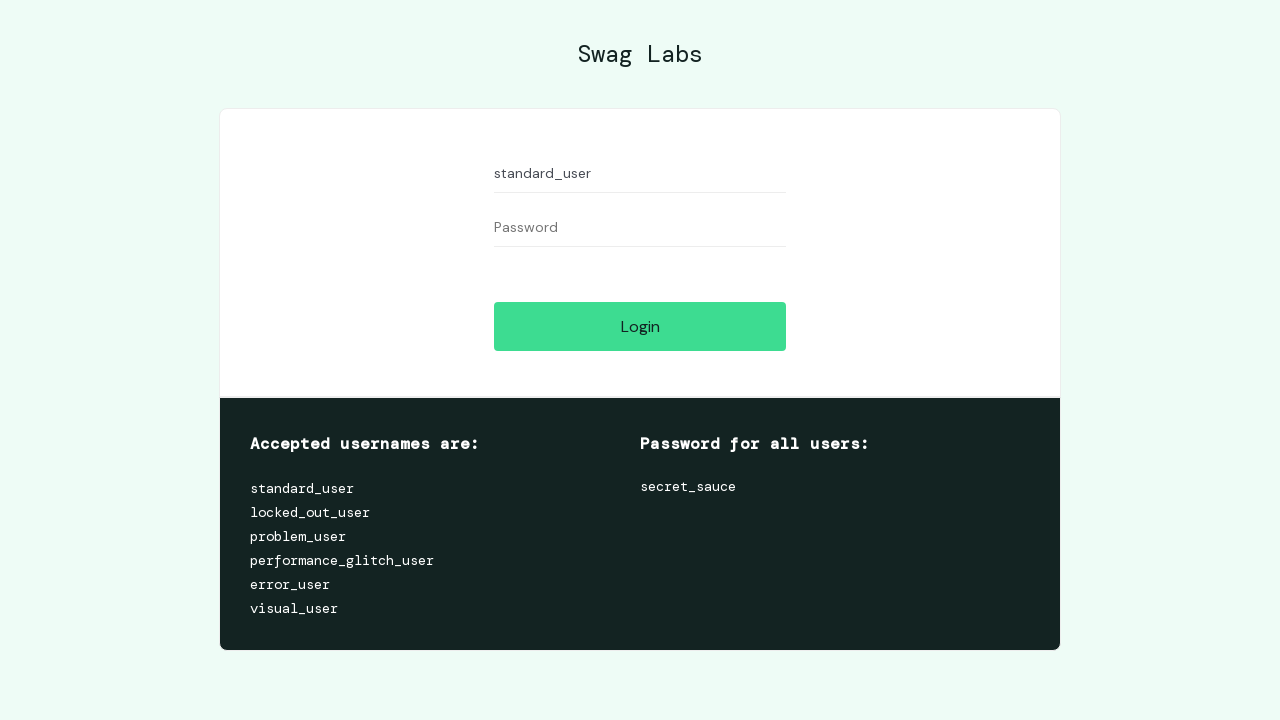

Clicked the Login button at (640, 326) on input[data-test='login-button']
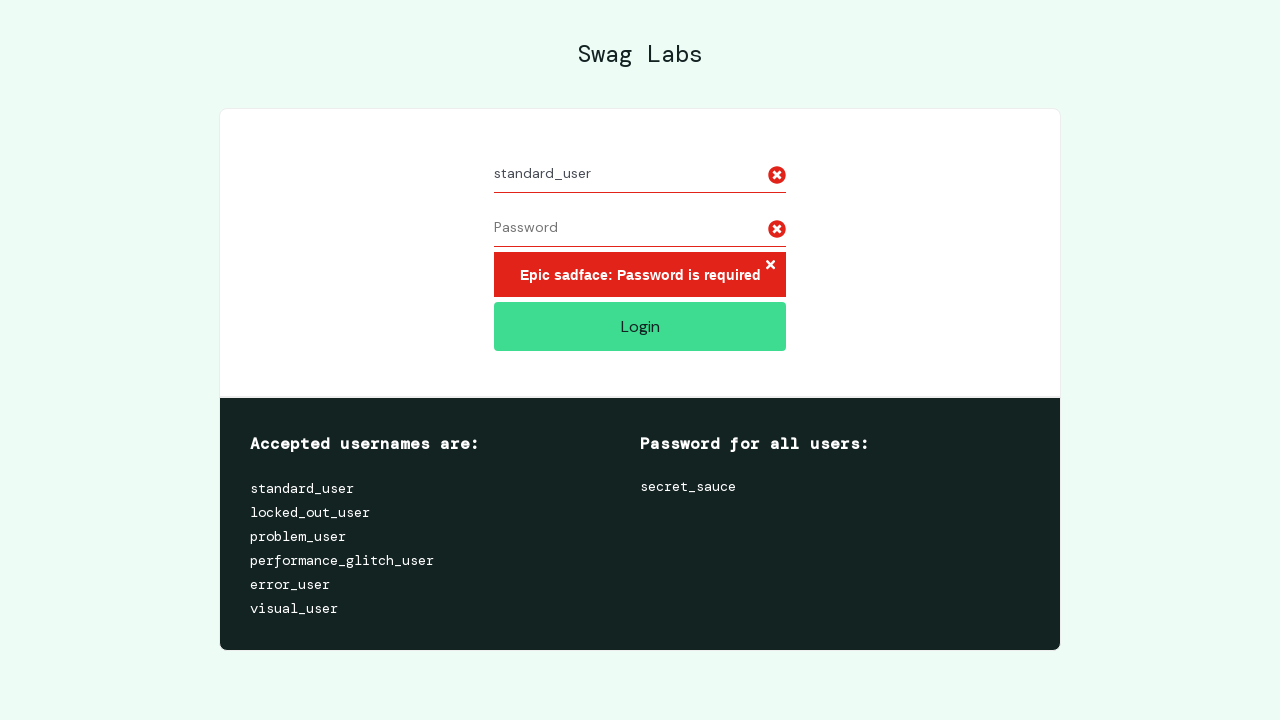

Error message element loaded
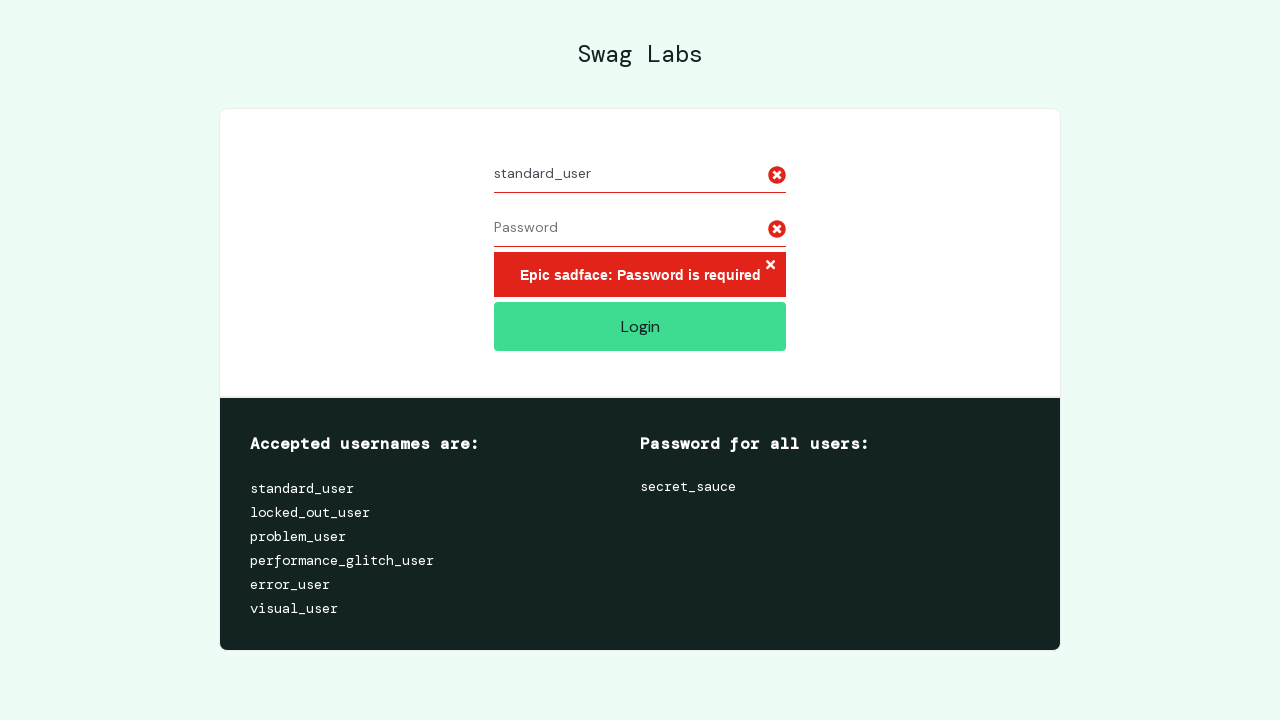

Located error message element
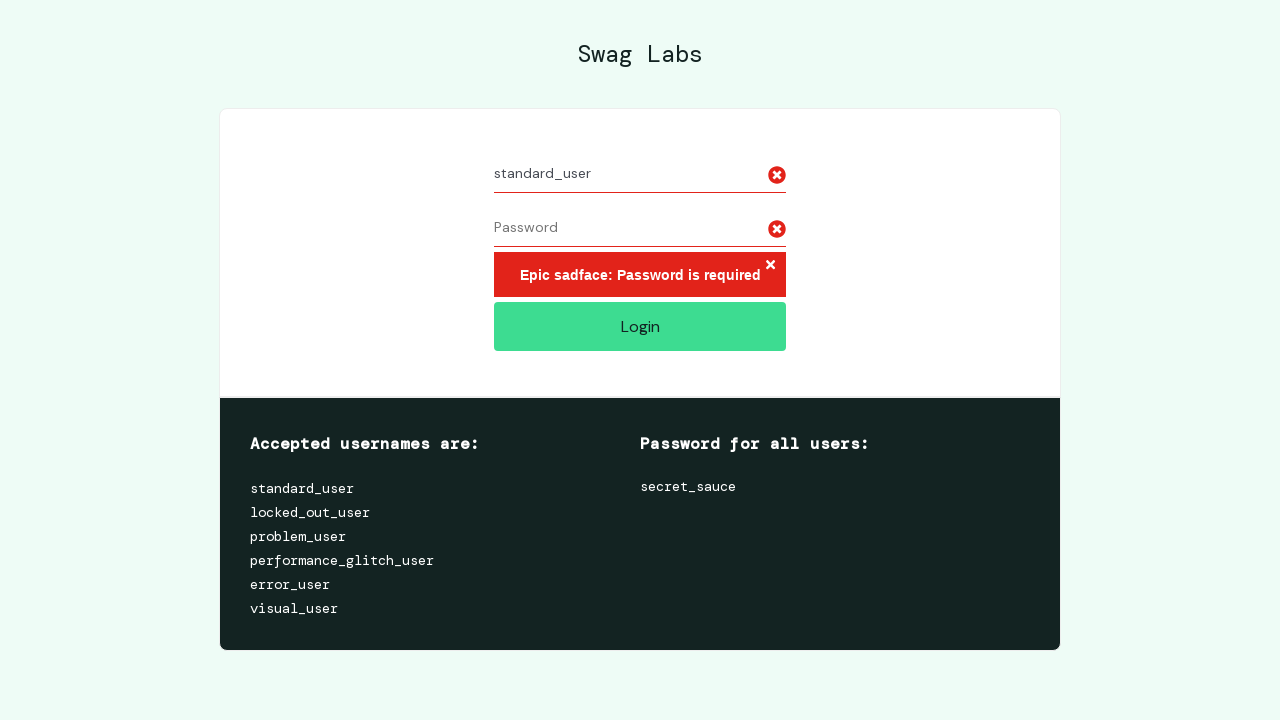

Verified 'Password is required' error message is displayed
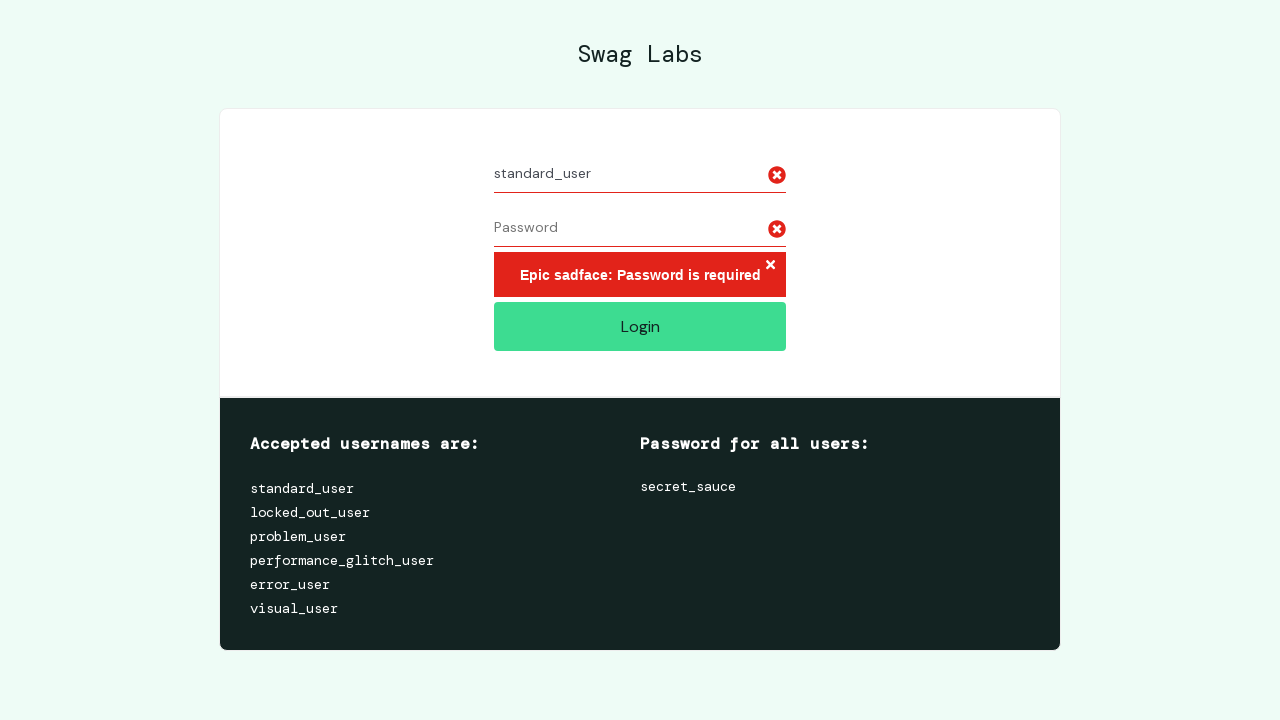

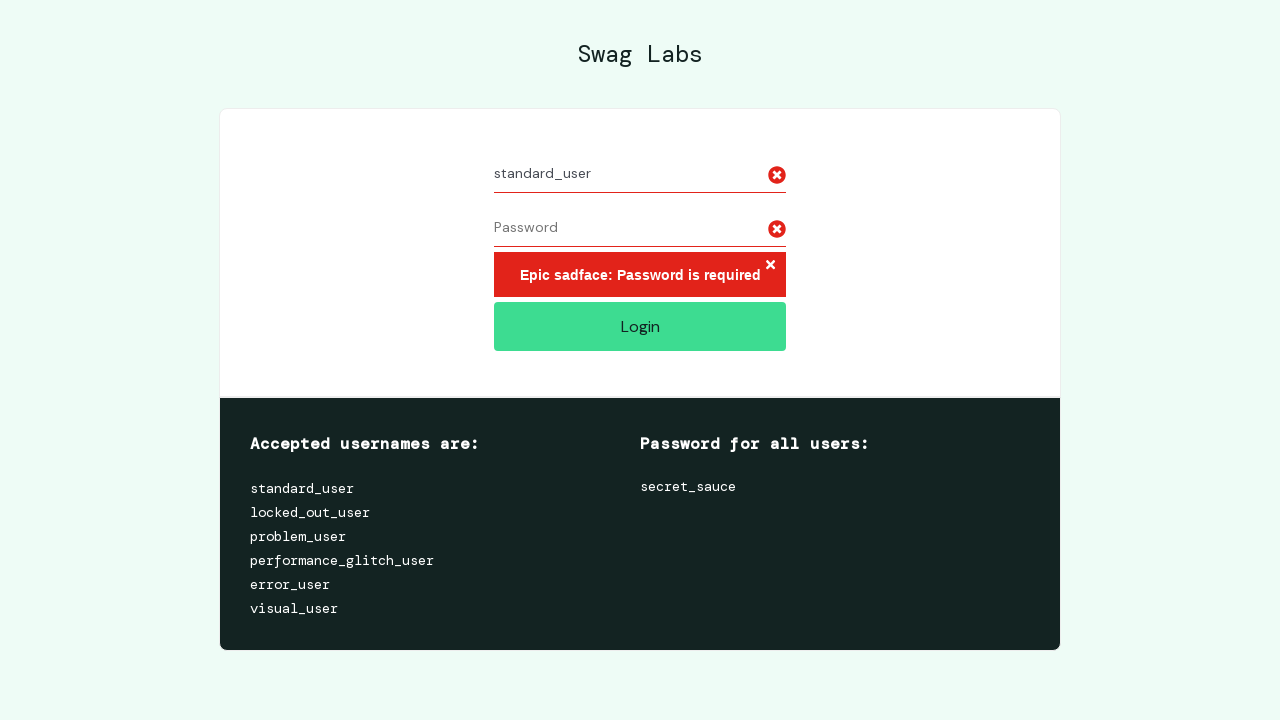